Navigates to the Weibo homepage and waits for the page to load

Starting URL: https://www.weibo.com/

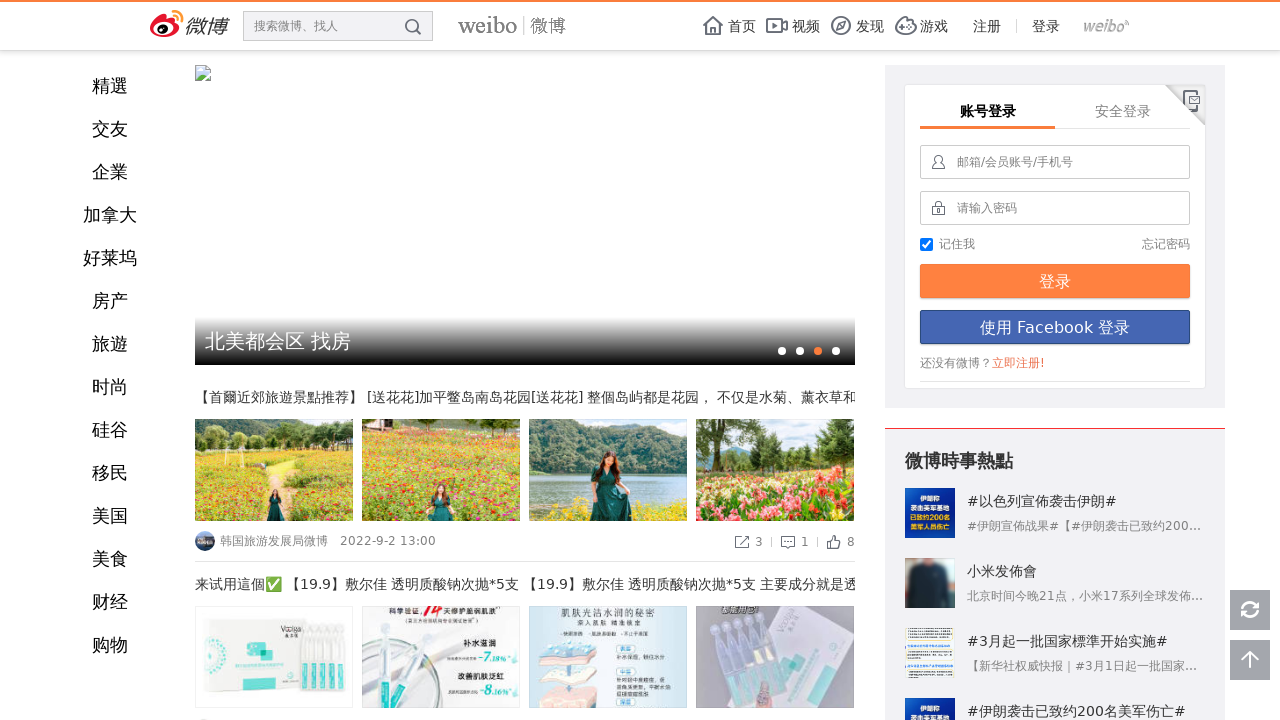

Navigated to Weibo homepage
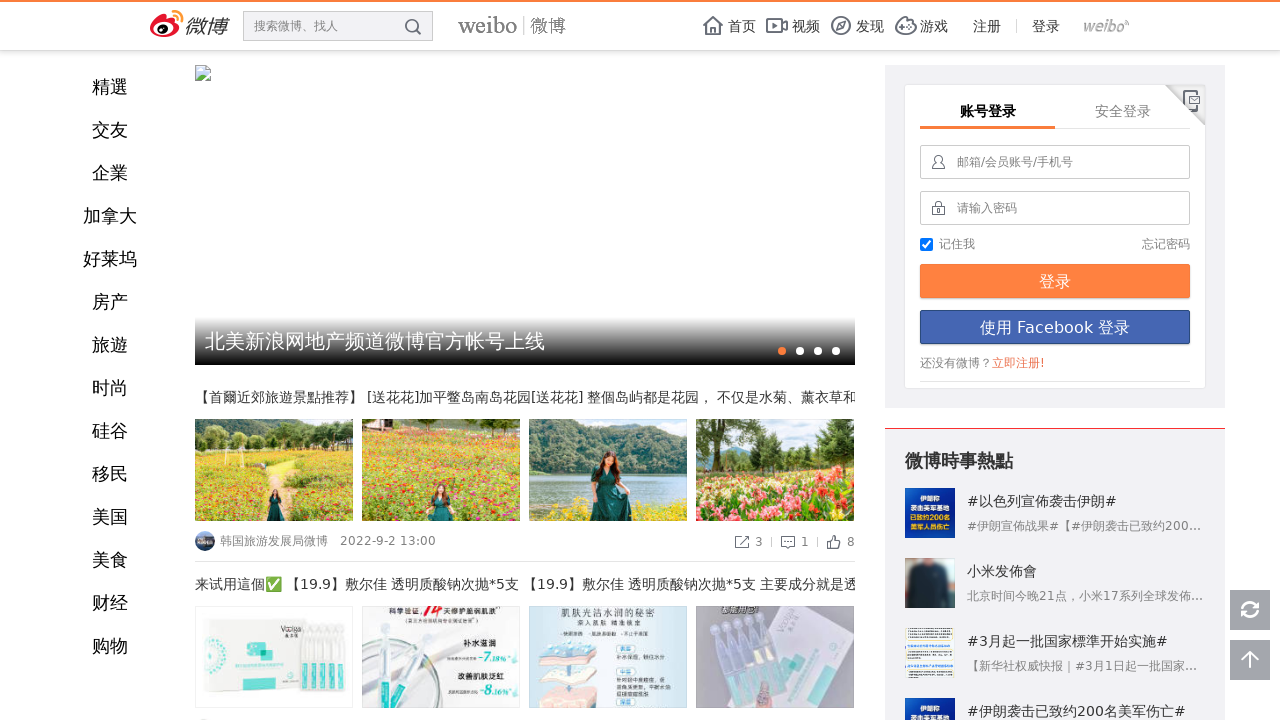

Weibo homepage fully loaded (networkidle state reached)
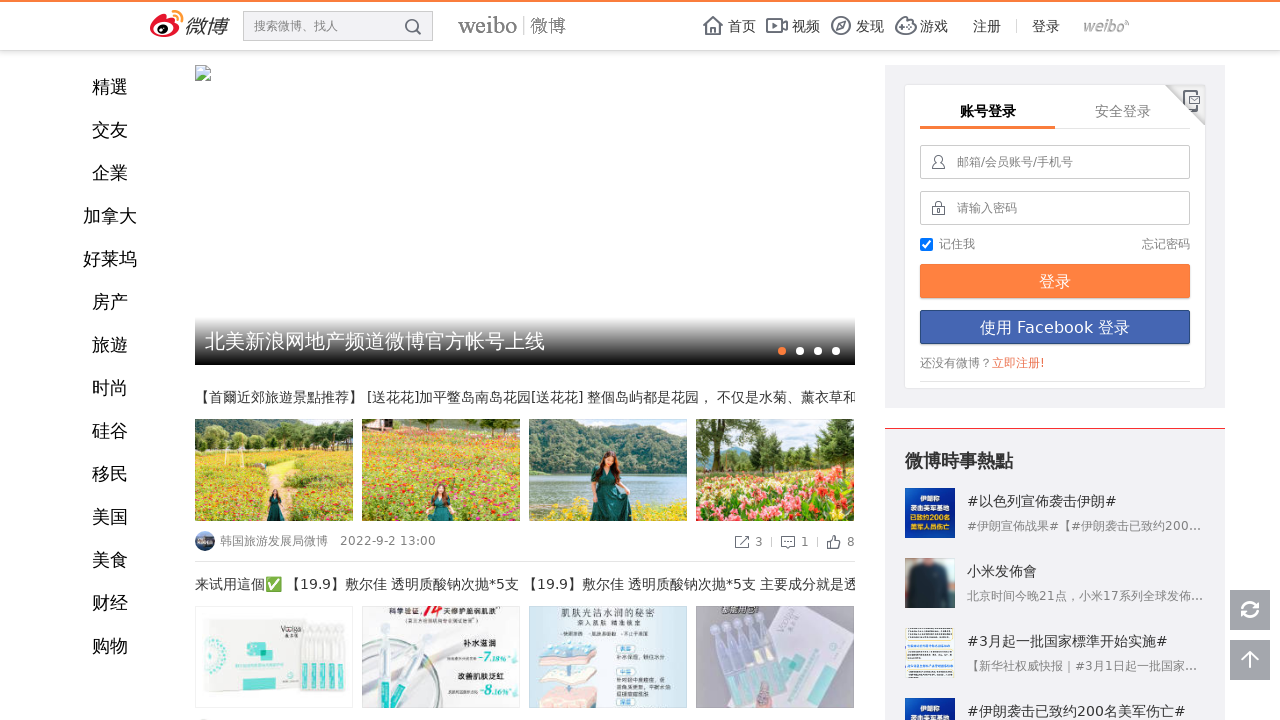

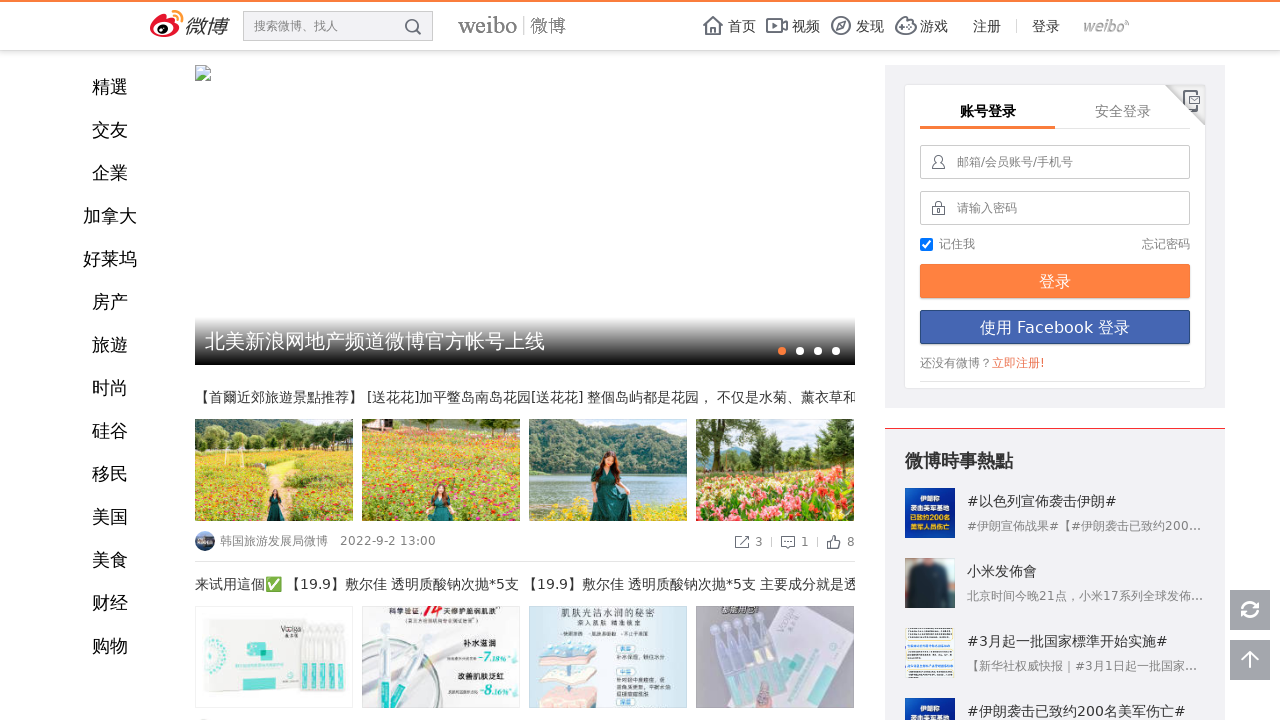